Tests hover functionality by moving the mouse over three user profile images and verifying that "View profile" text appears for each

Starting URL: https://the-internet.herokuapp.com/

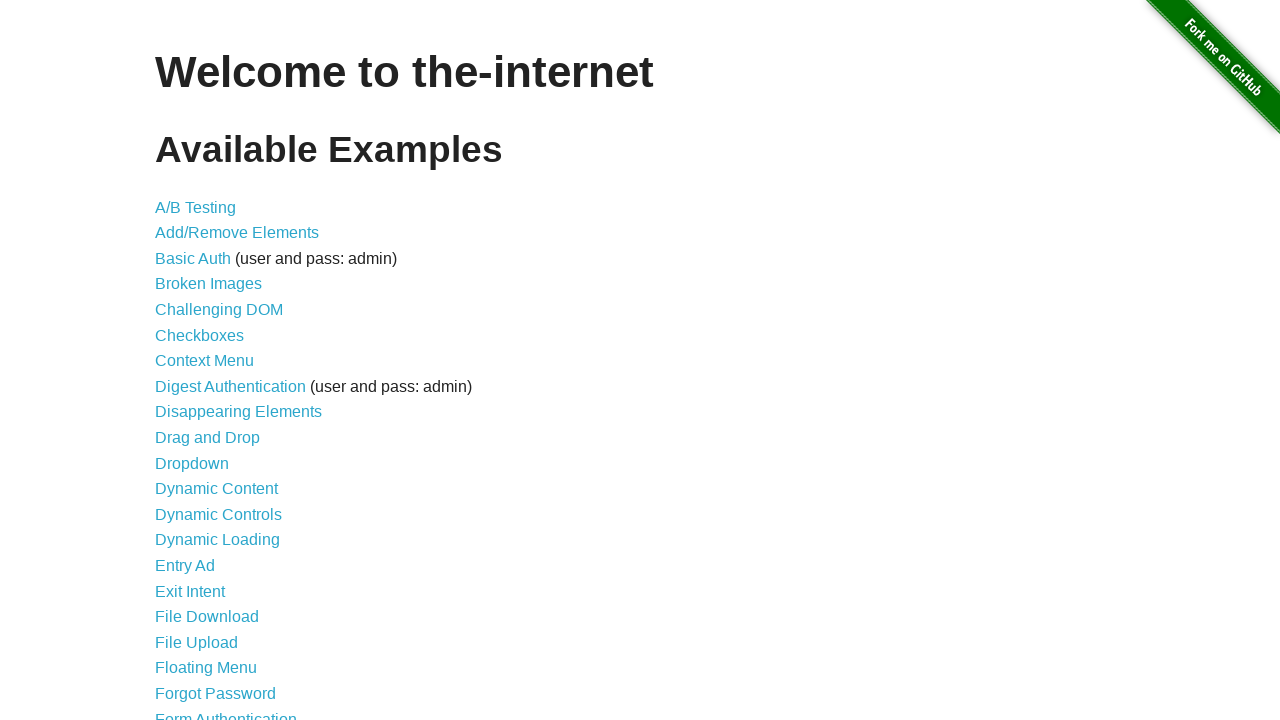

Clicked on Hovers link to navigate to hover test page at (180, 360) on text=Hovers
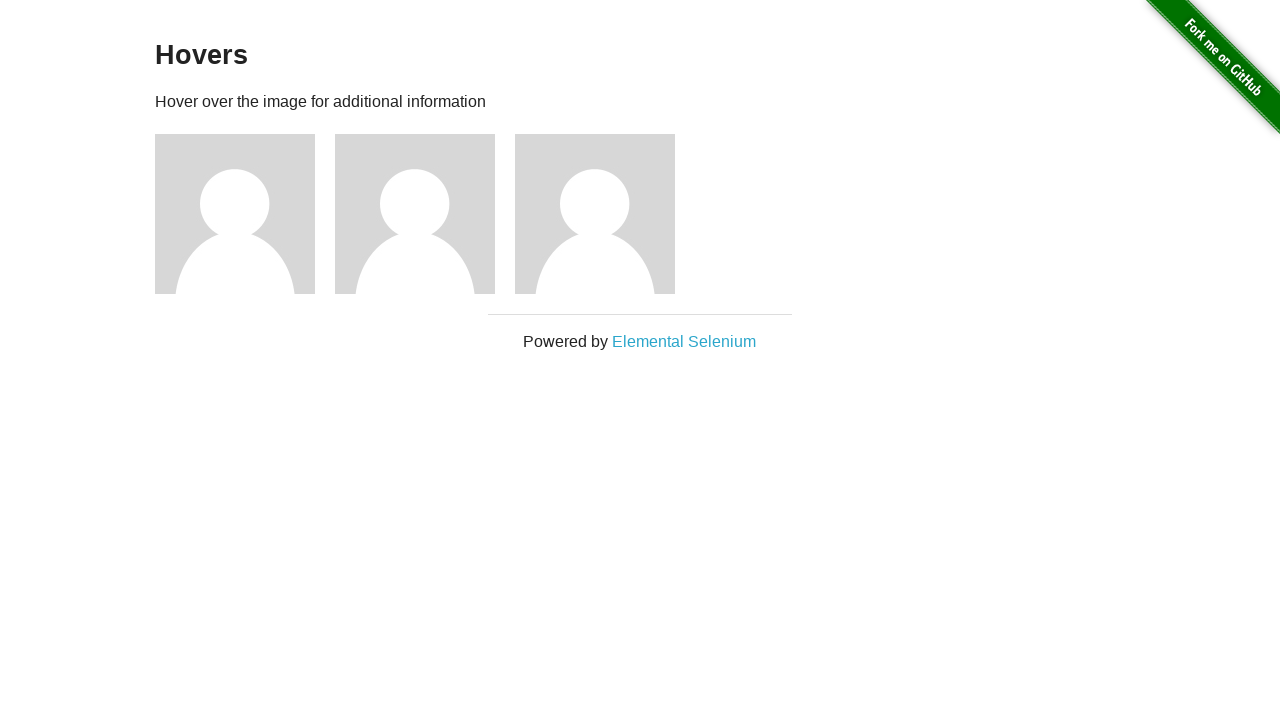

User Avatar images loaded
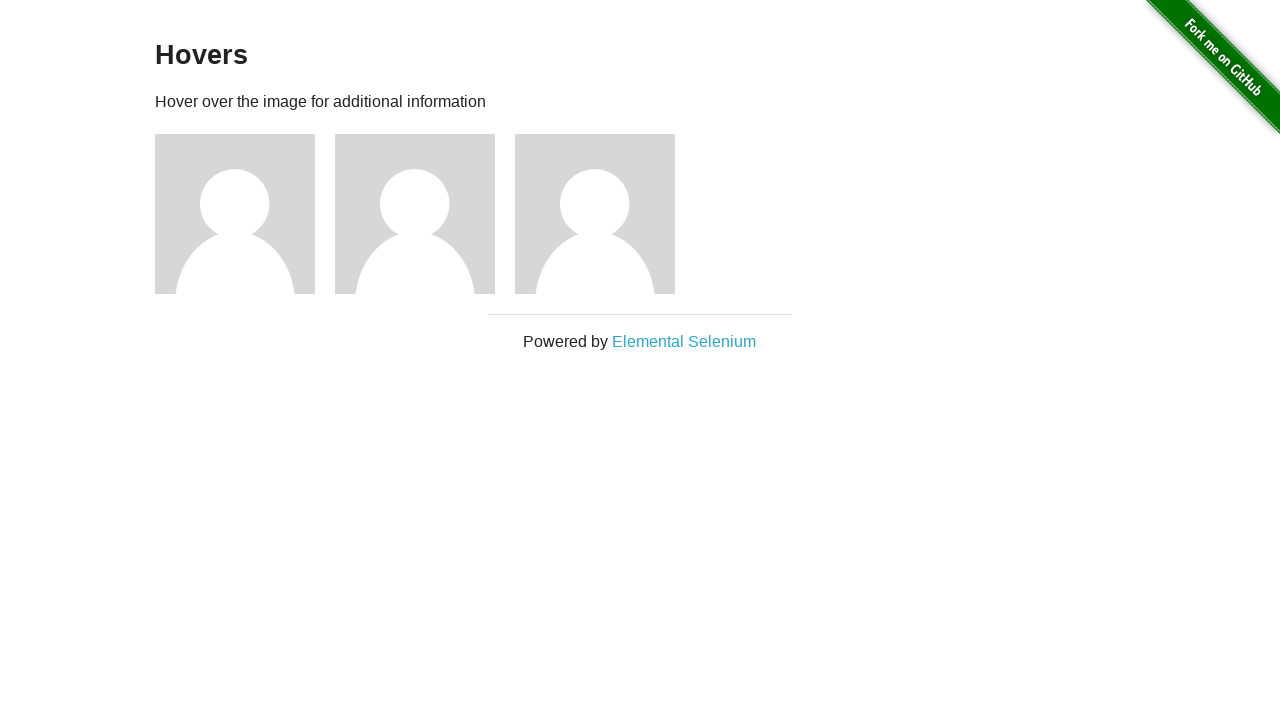

Hovered over first user profile image at (235, 214) on xpath=//a[@href='/users/1']//parent::div//parent::div//child::img
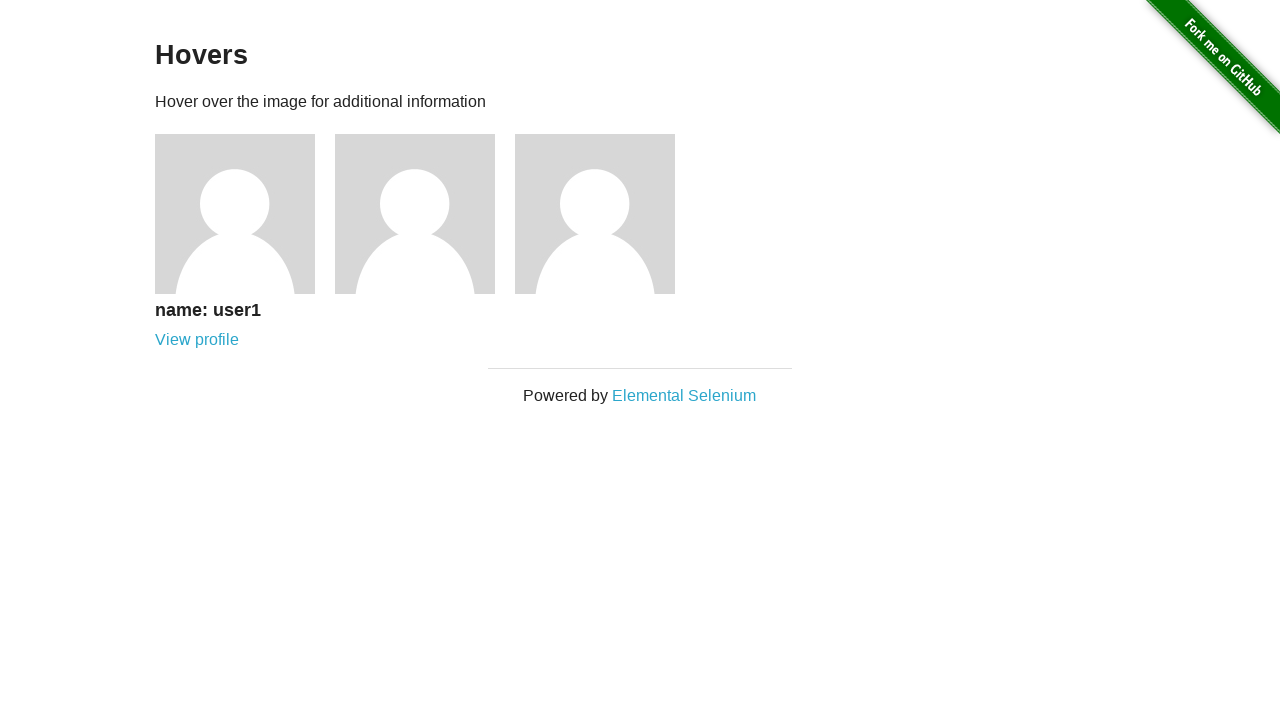

Verified 'View profile' text appears for user 1
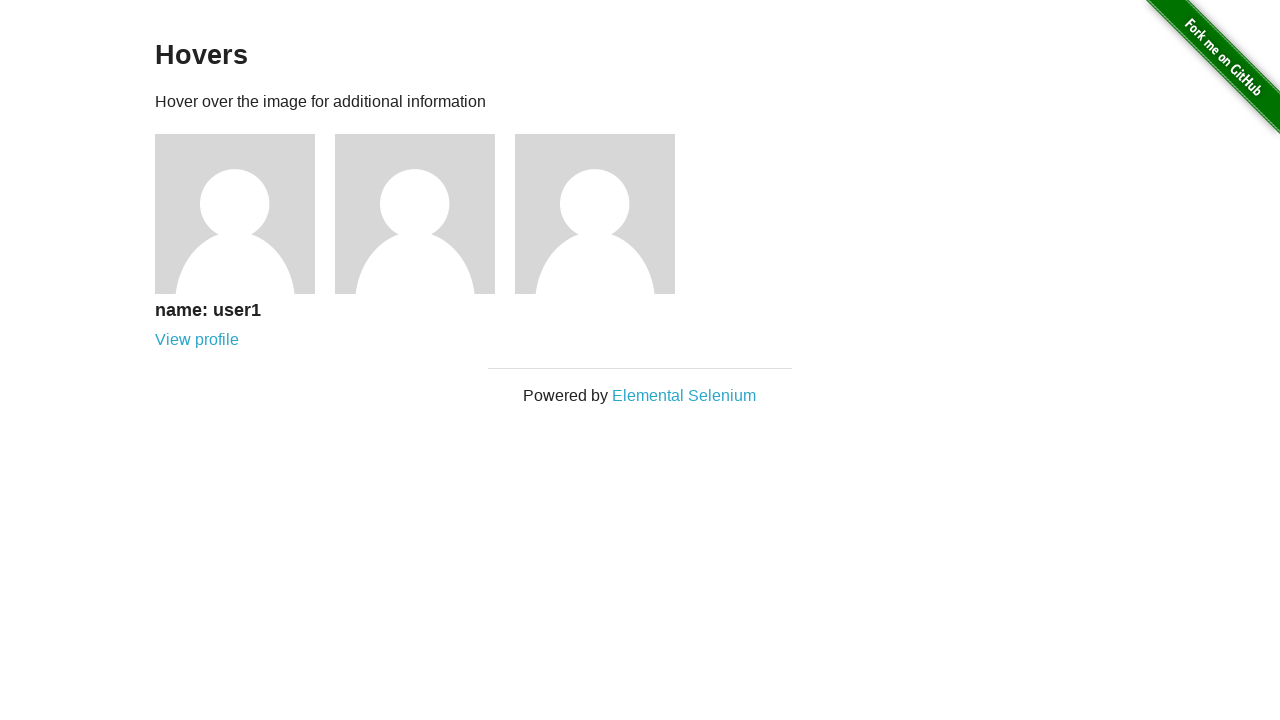

Hovered over second user profile image at (415, 214) on xpath=//a[@href='/users/2']//parent::div//parent::div//child::img
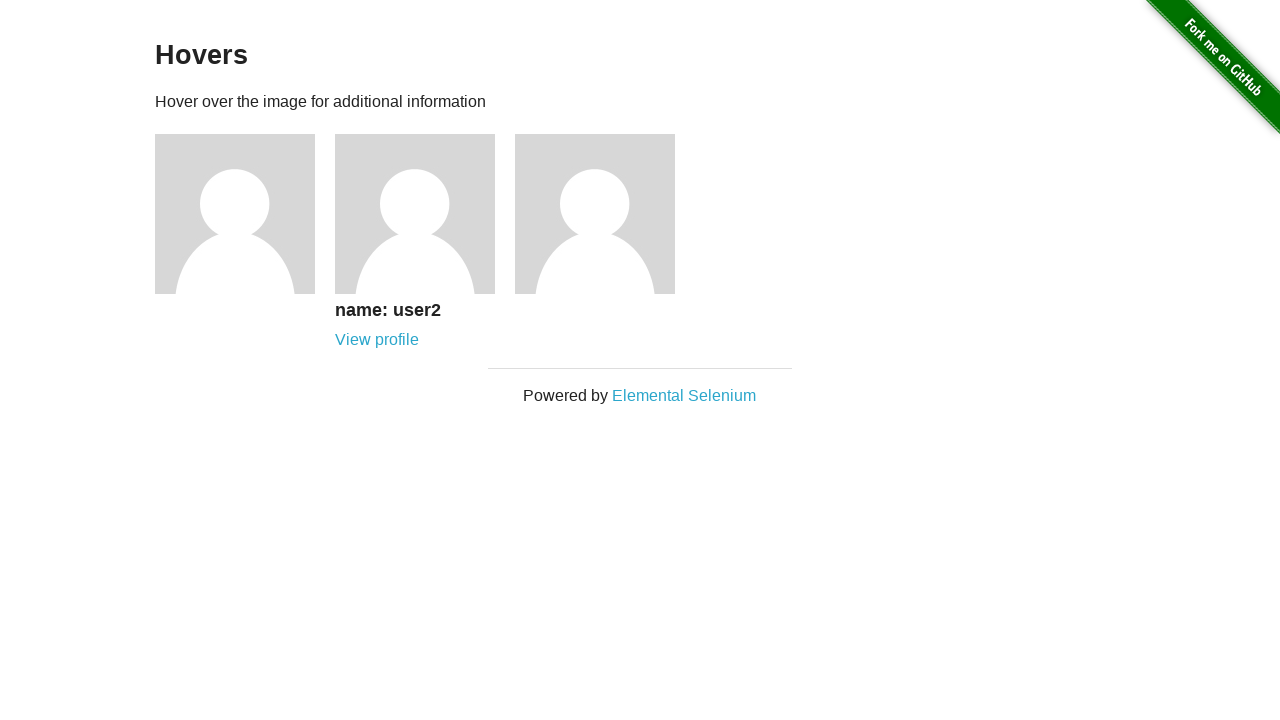

Verified 'View profile' text appears for user 2
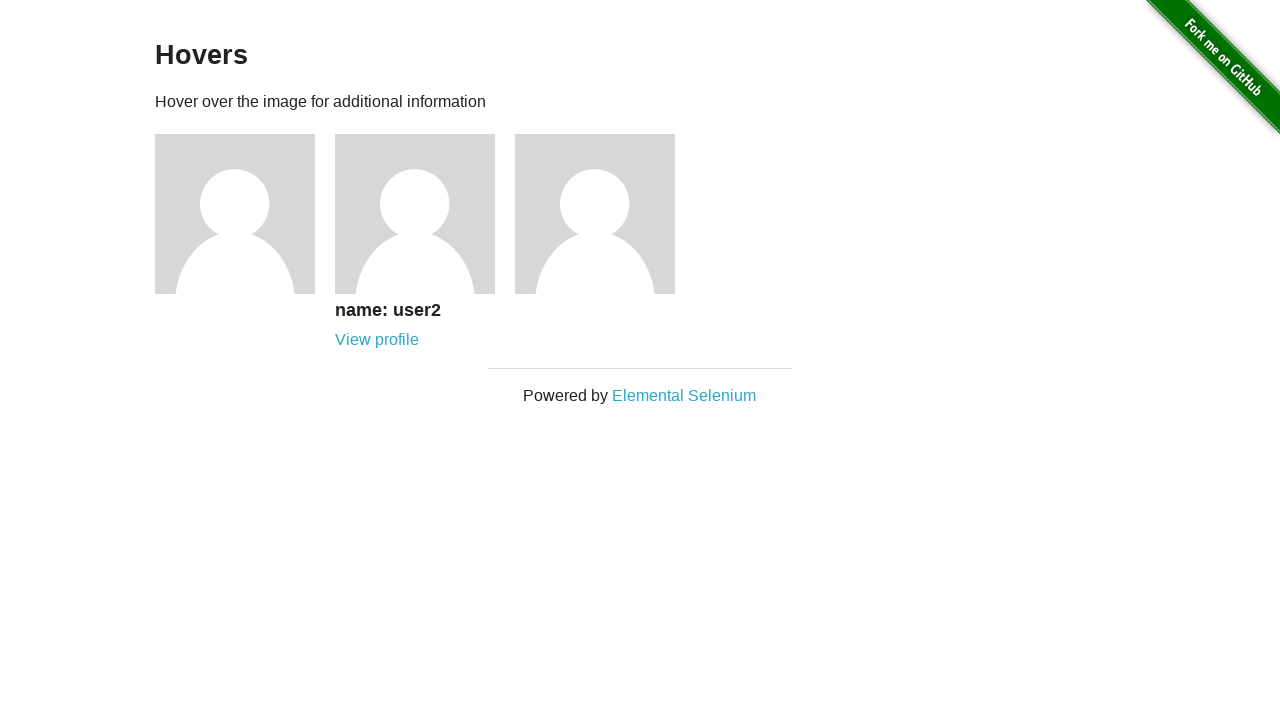

Hovered over third user profile image at (595, 214) on xpath=//a[@href='/users/3']//parent::div//parent::div//child::img
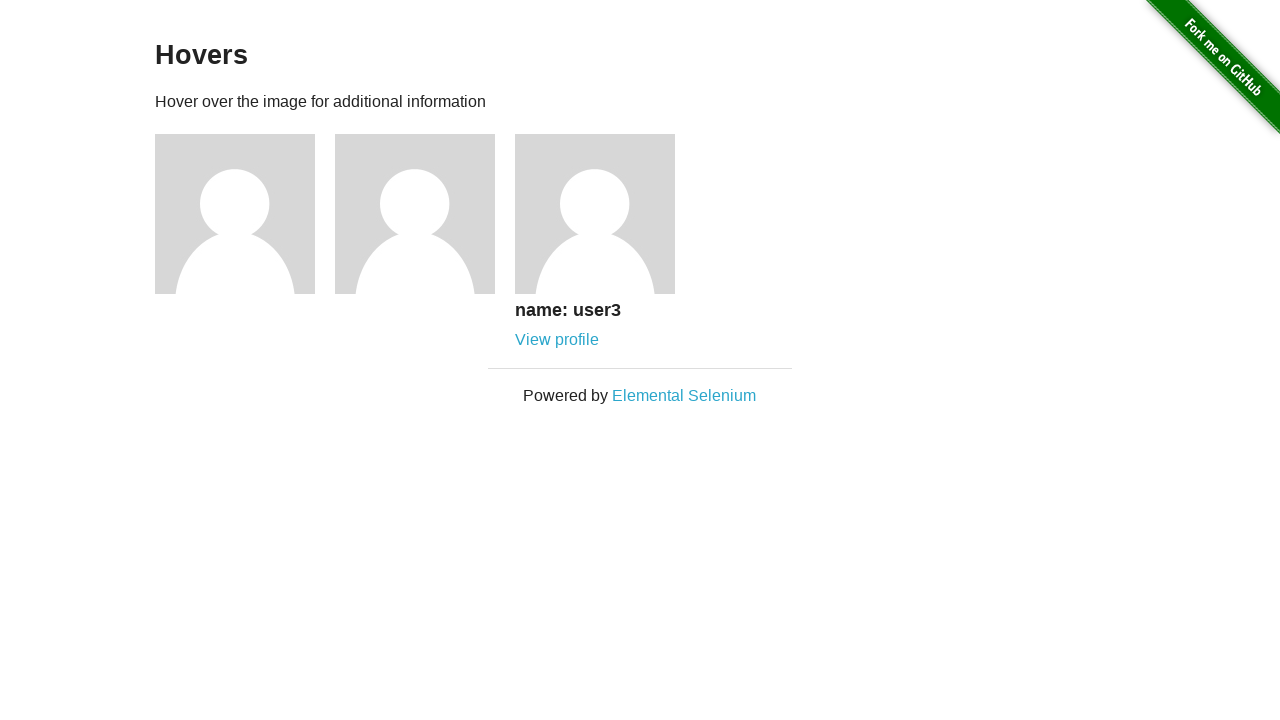

Verified 'View profile' text appears for user 3
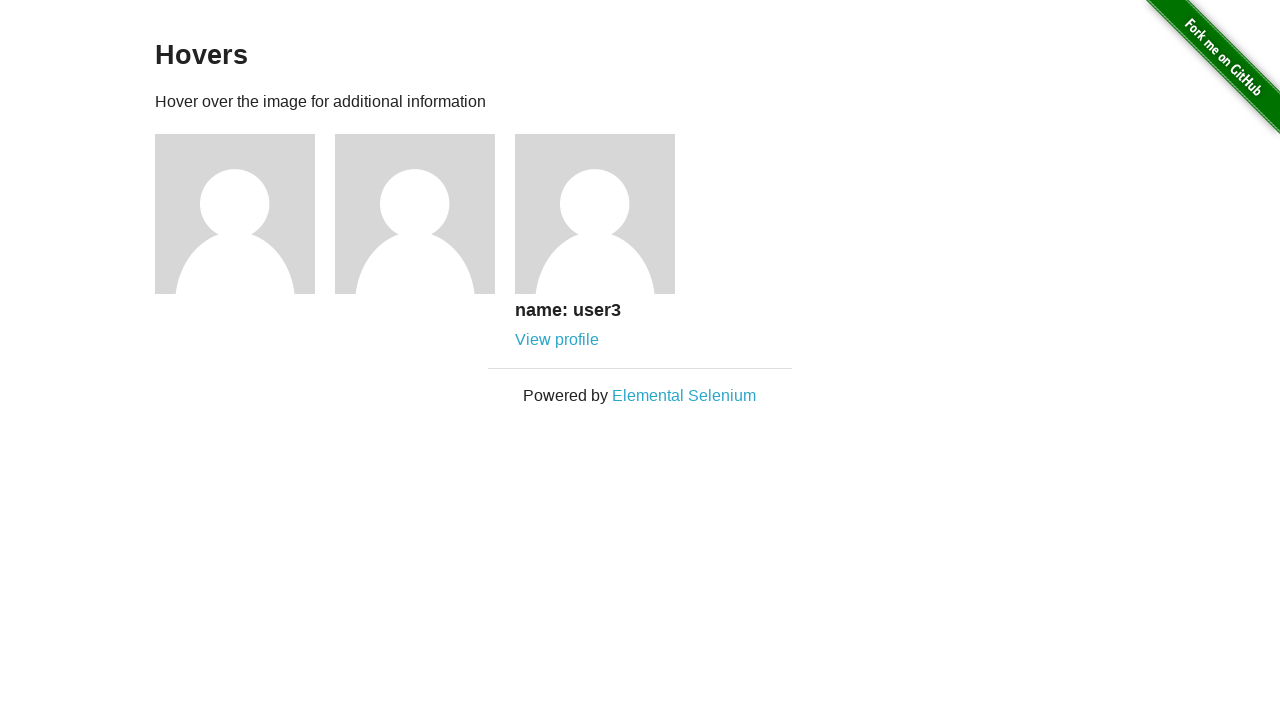

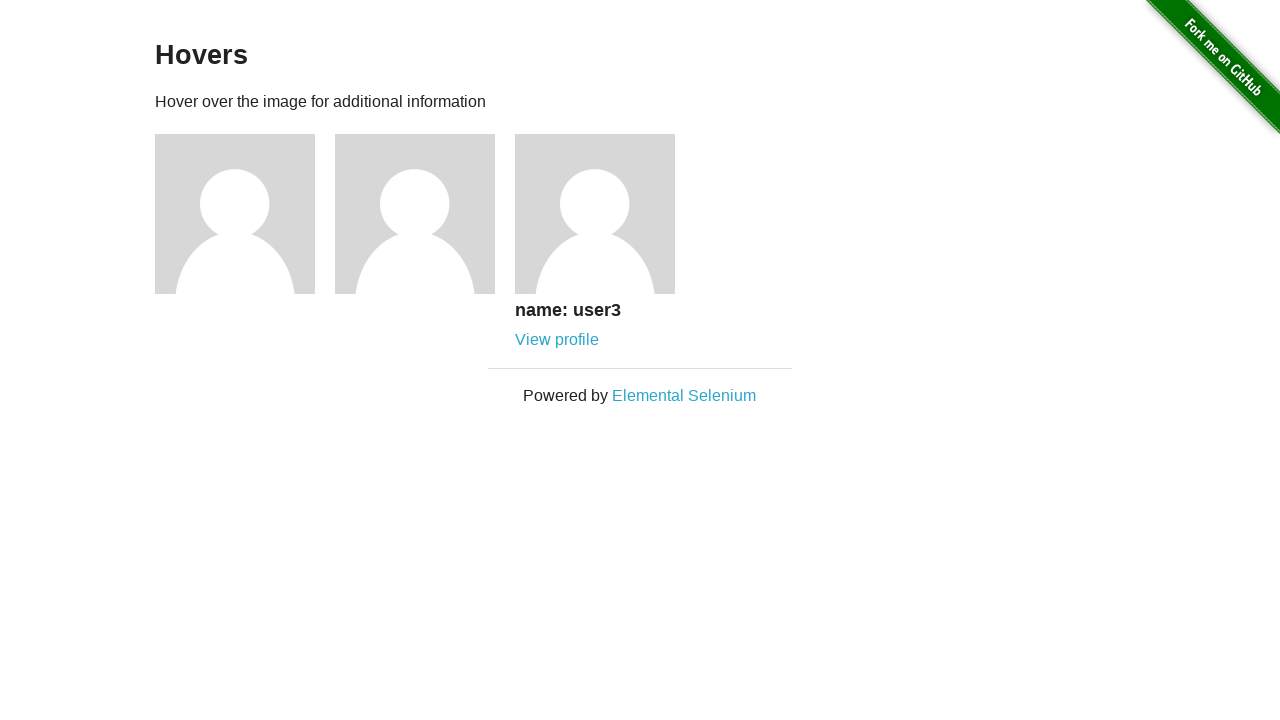